Tests a simple form by filling in first name, last name, city, and country fields, then clicking the submit button.

Starting URL: http://suninjuly.github.io/simple_form_find_task.html

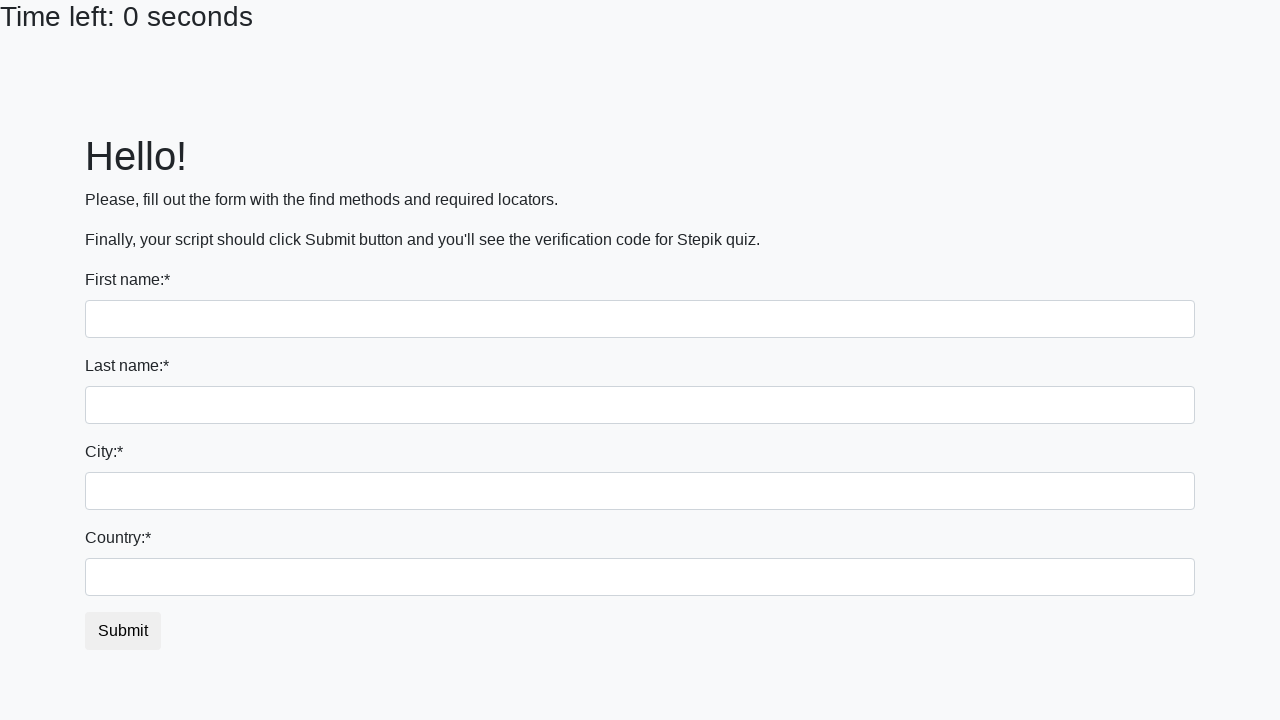

Filled first name field with 'Ivan' on input[name='first_name']
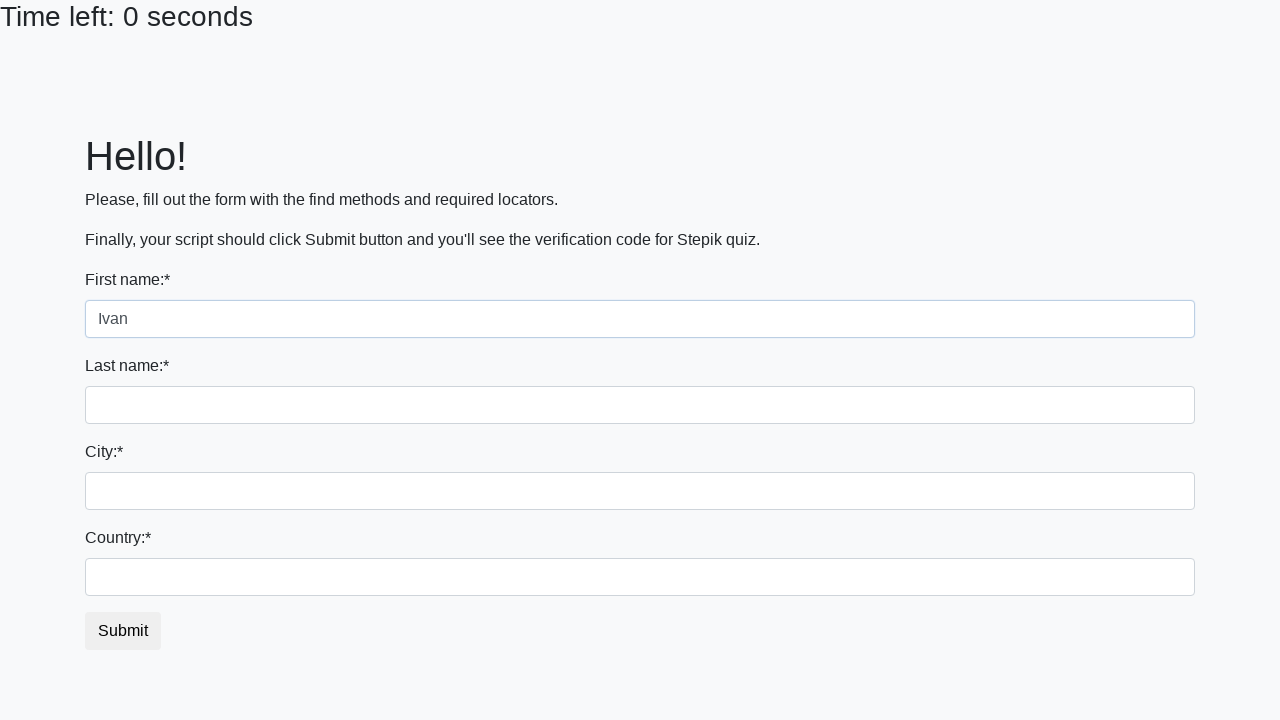

Filled last name field with 'Petrov' on input[name='last_name']
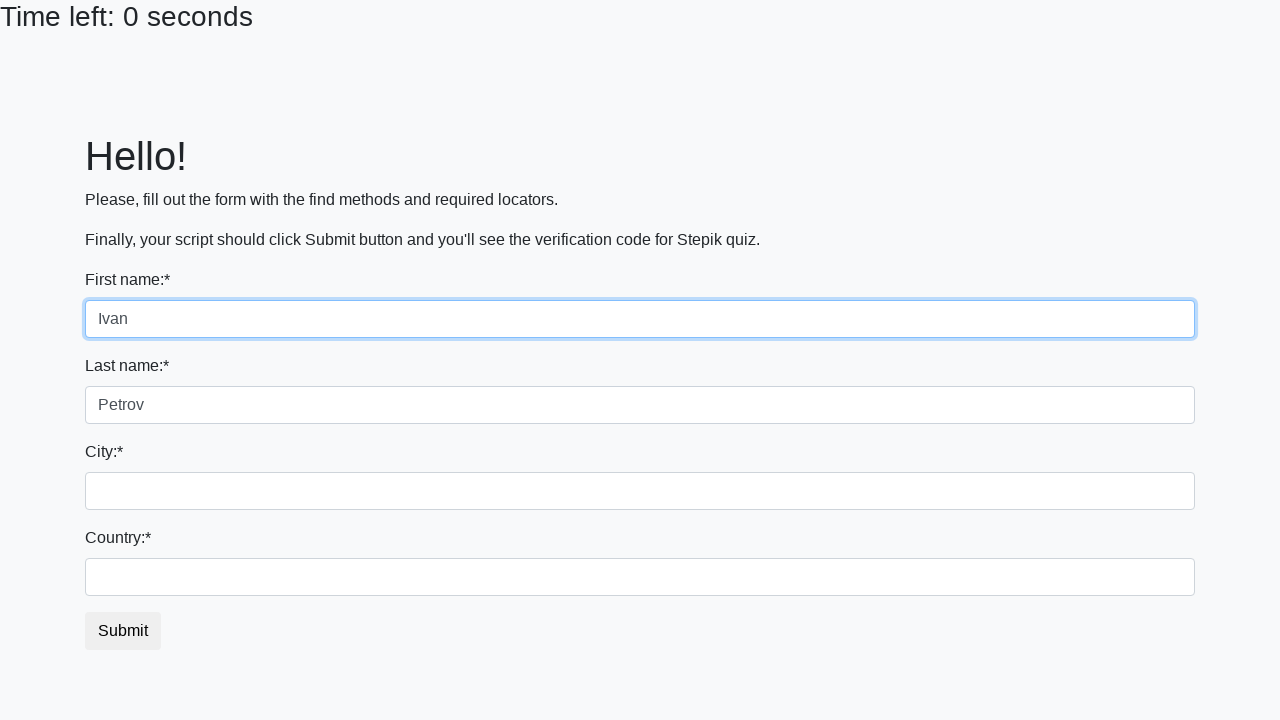

Filled city field with 'Smolensk' on input[name='firstname']
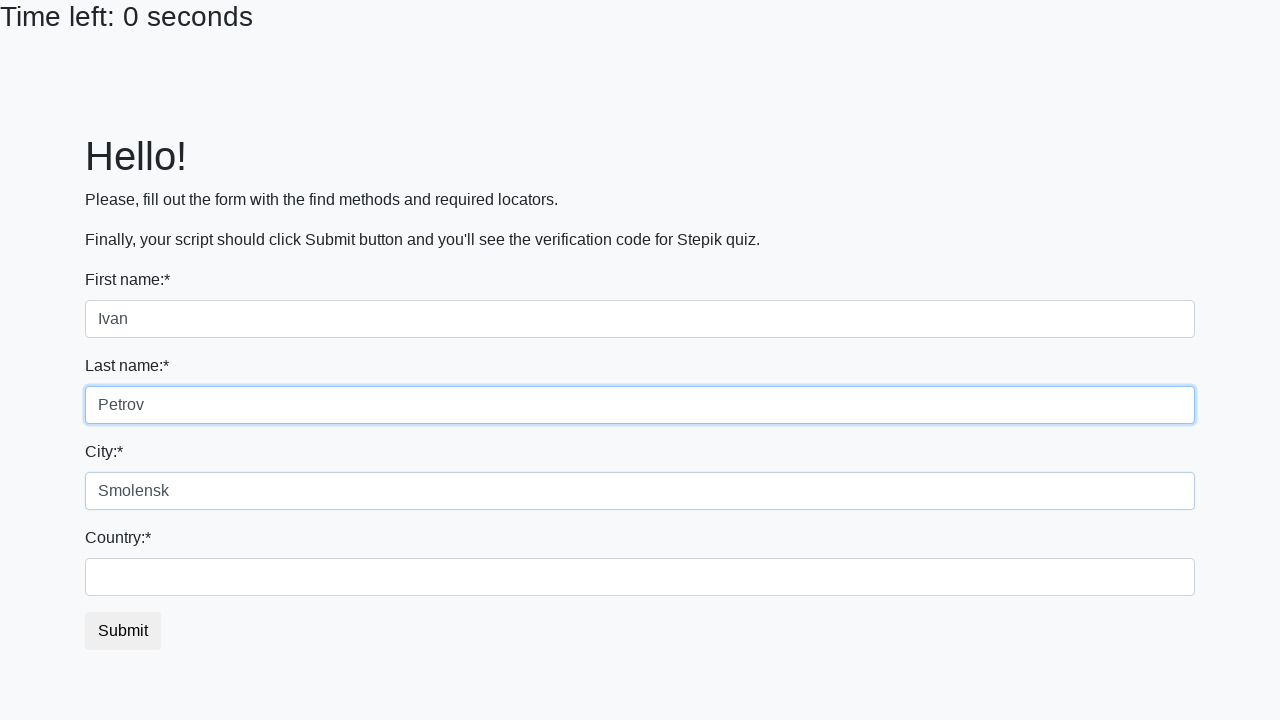

Filled country field with 'Russia' on #country
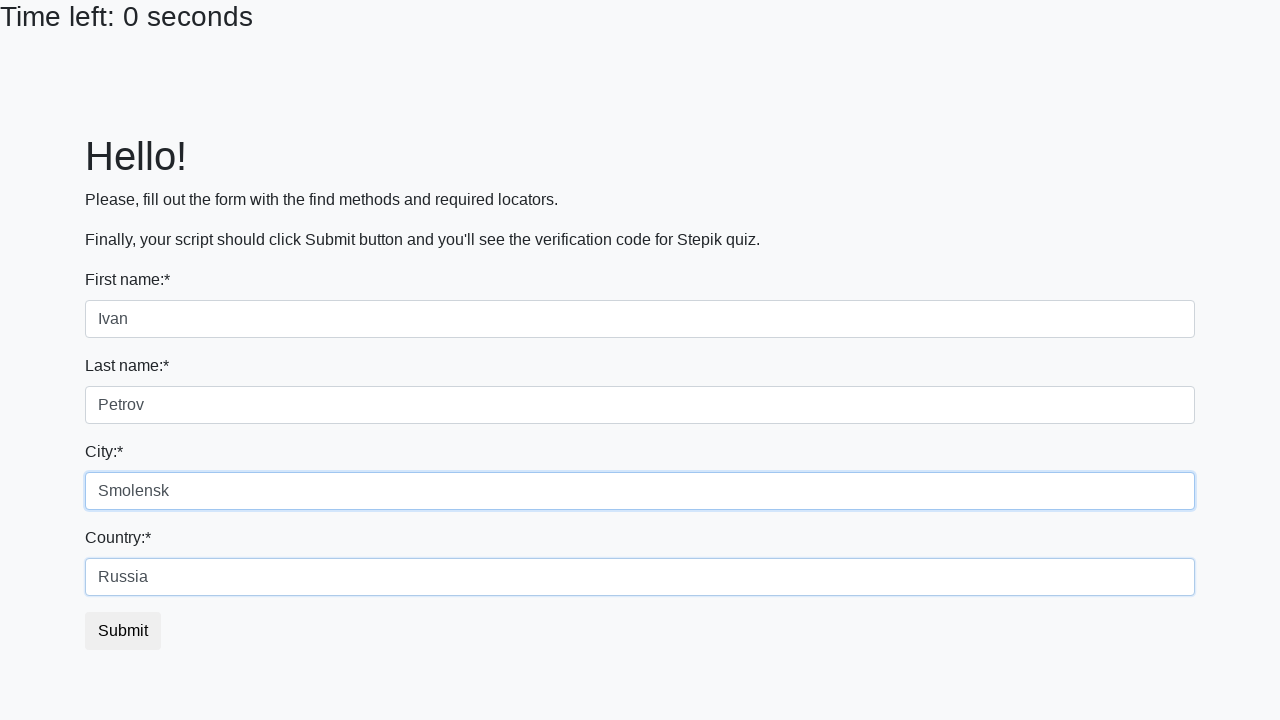

Clicked submit button to submit the form at (123, 631) on button.btn
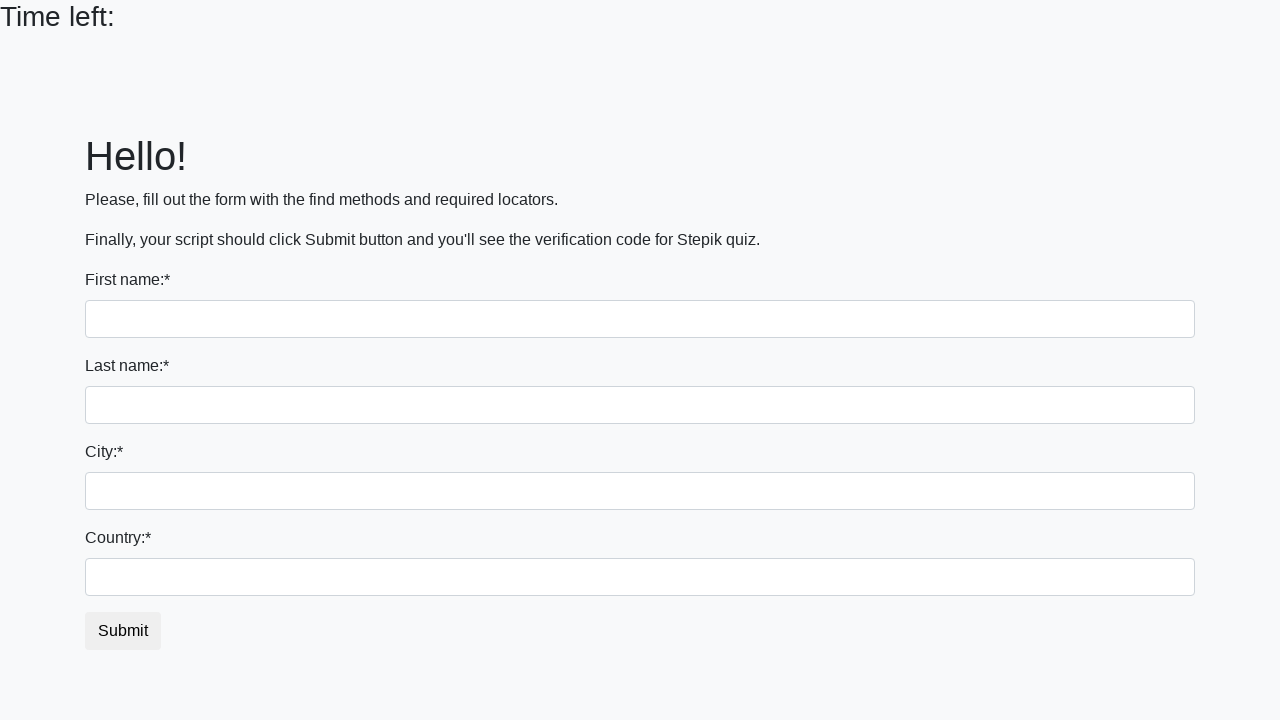

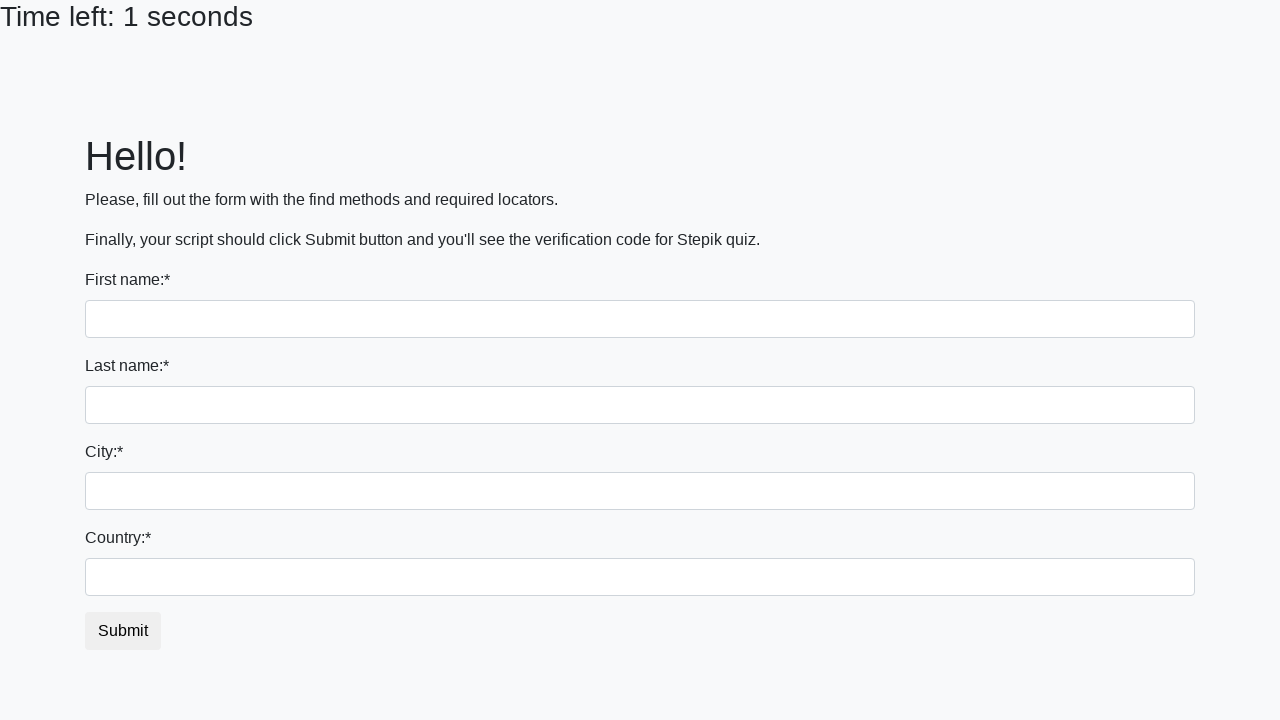